Tests keyboard input functionality by typing text into an input field, verifying the value, then clearing the field and verifying it's empty

Starting URL: https://bonigarcia.dev/selenium-webdriver-java/web-form.html

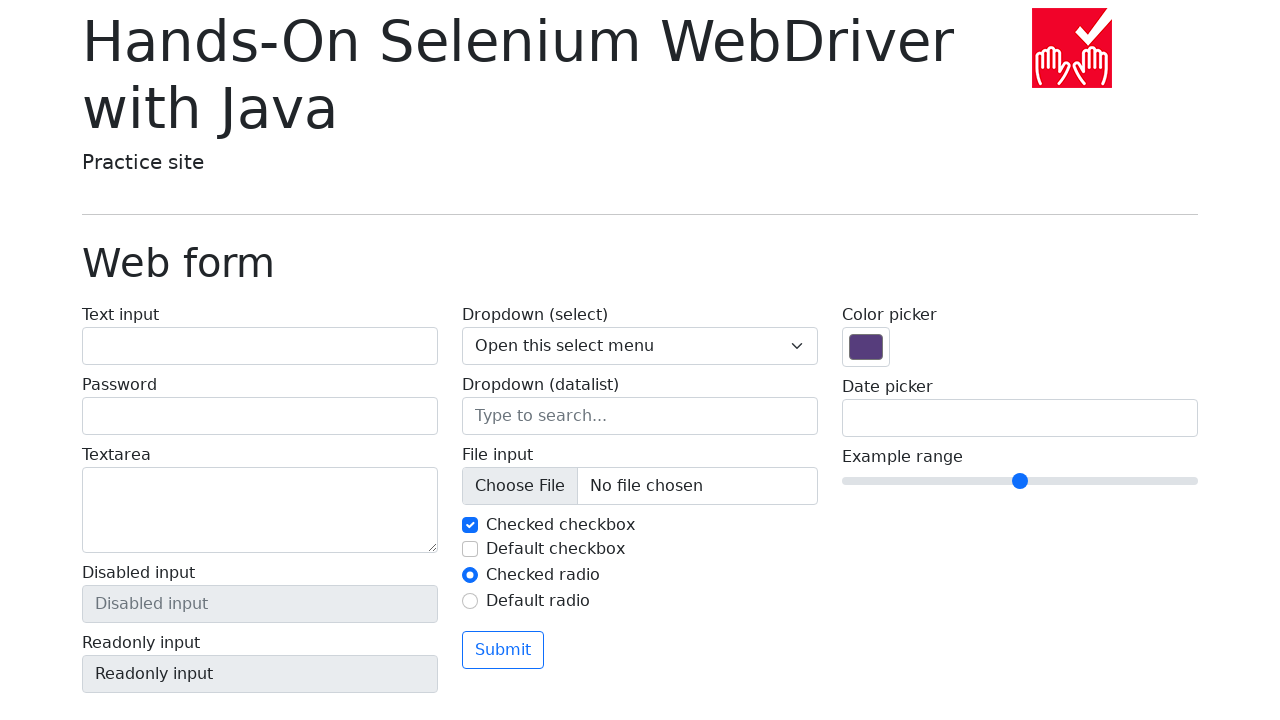

Typed 'Hello World!' into the text input field on input[name='my-text']
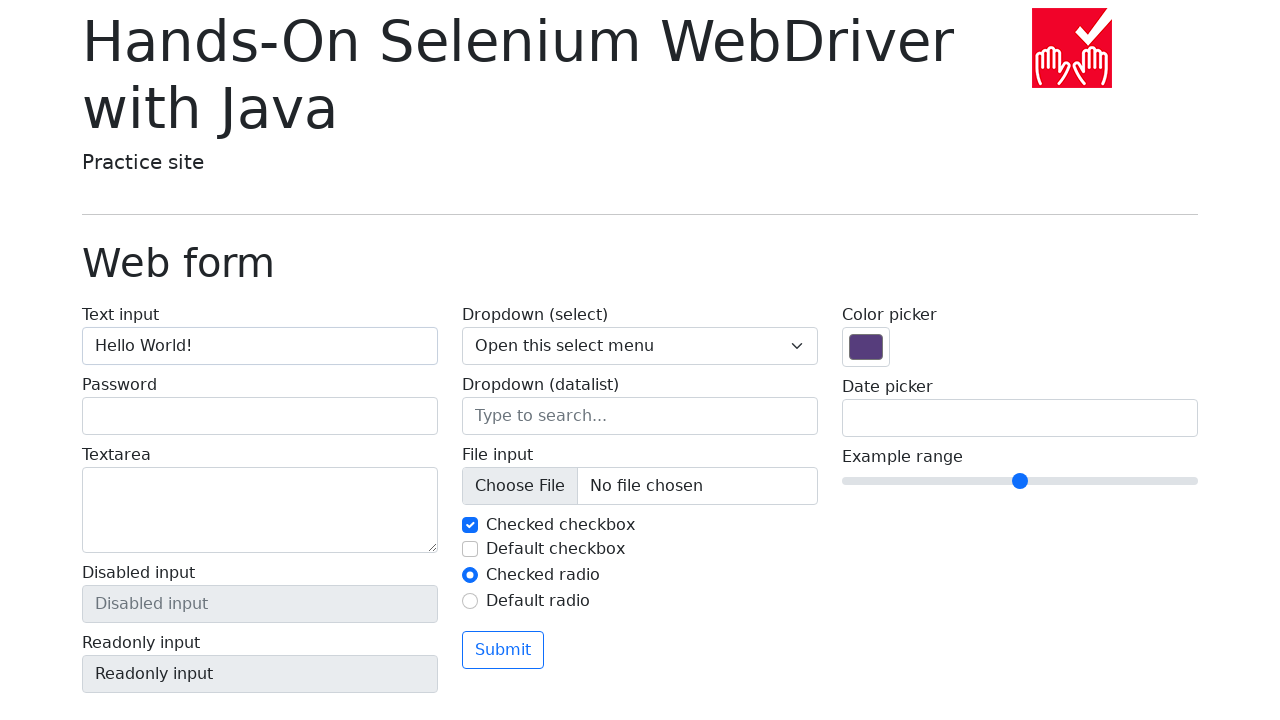

Cleared the text input field on input[name='my-text']
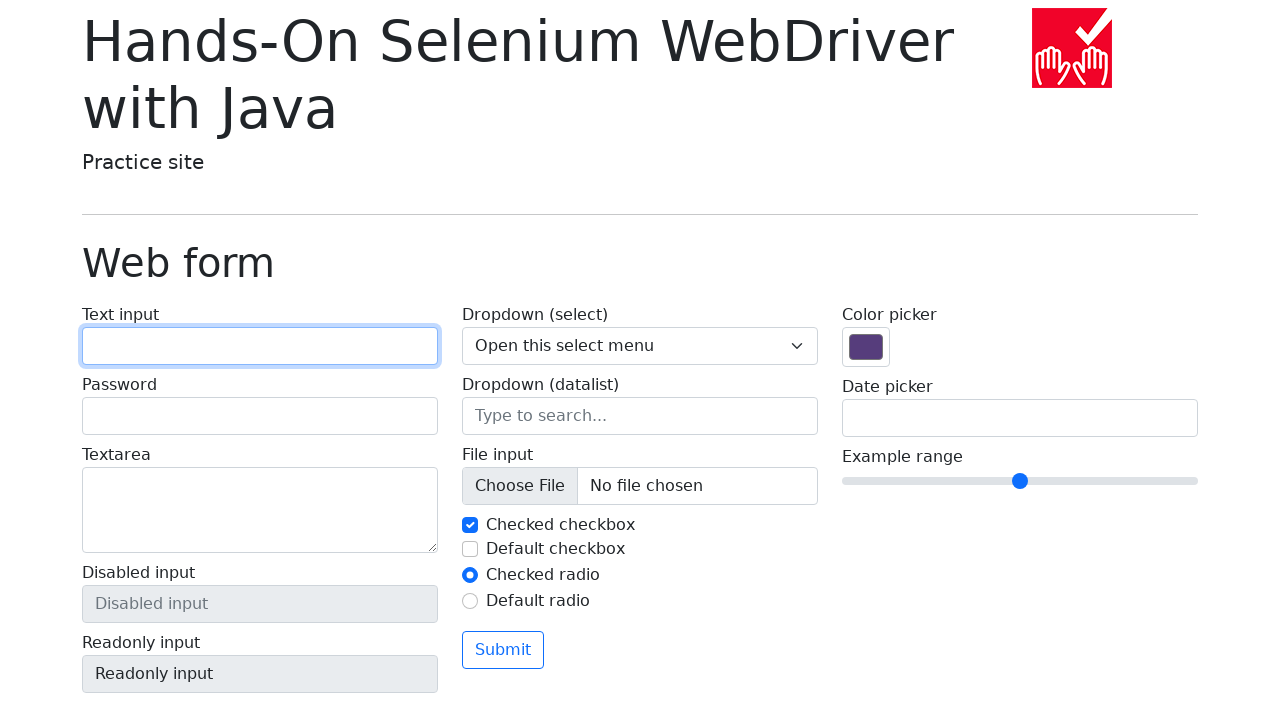

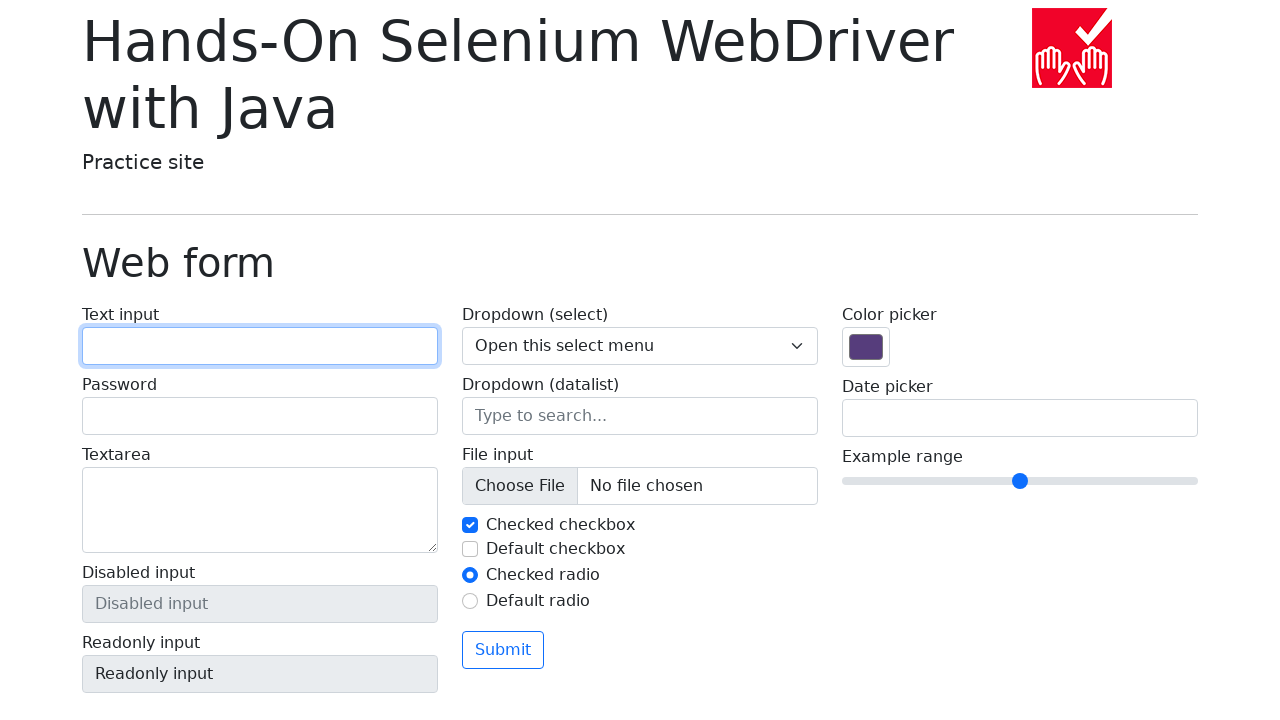